Navigates to a Shiksha article page about star patterns in Python and verifies the page loads successfully

Starting URL: https://www.shiksha.com/online-courses/articles/star-pattern-in-python-blogId-144875

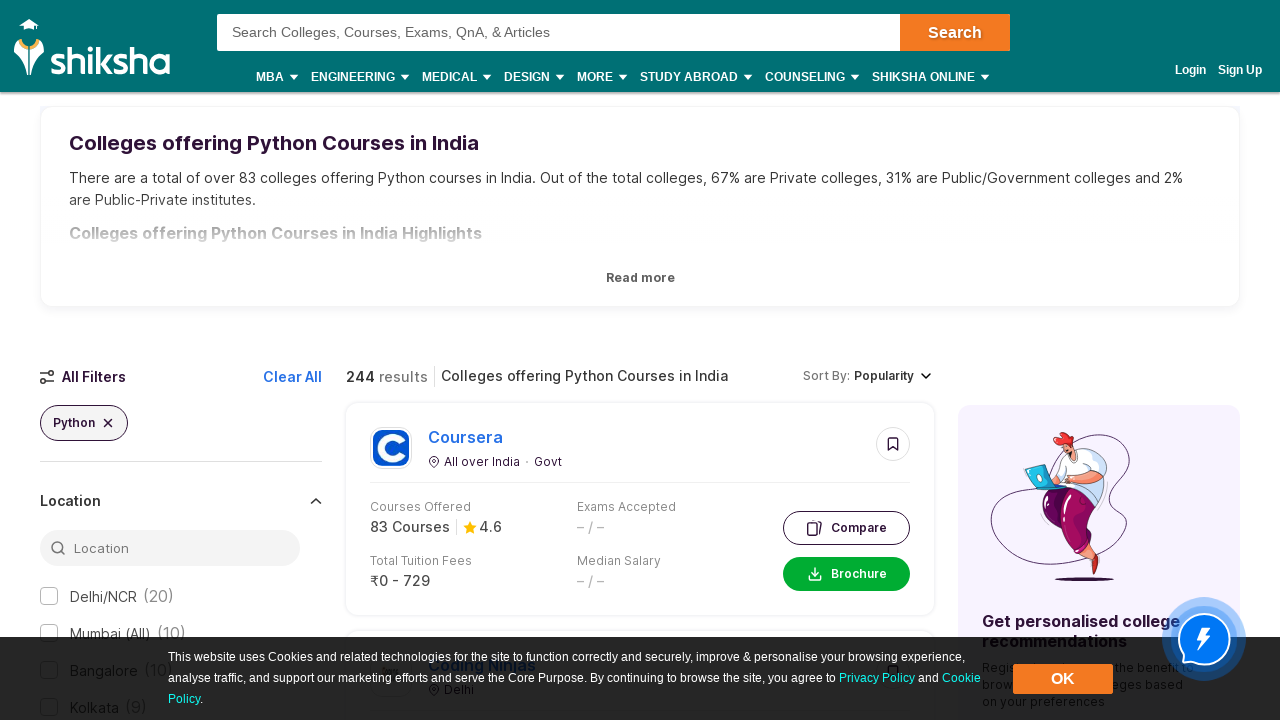

Waited for page to fully load (networkidle state reached)
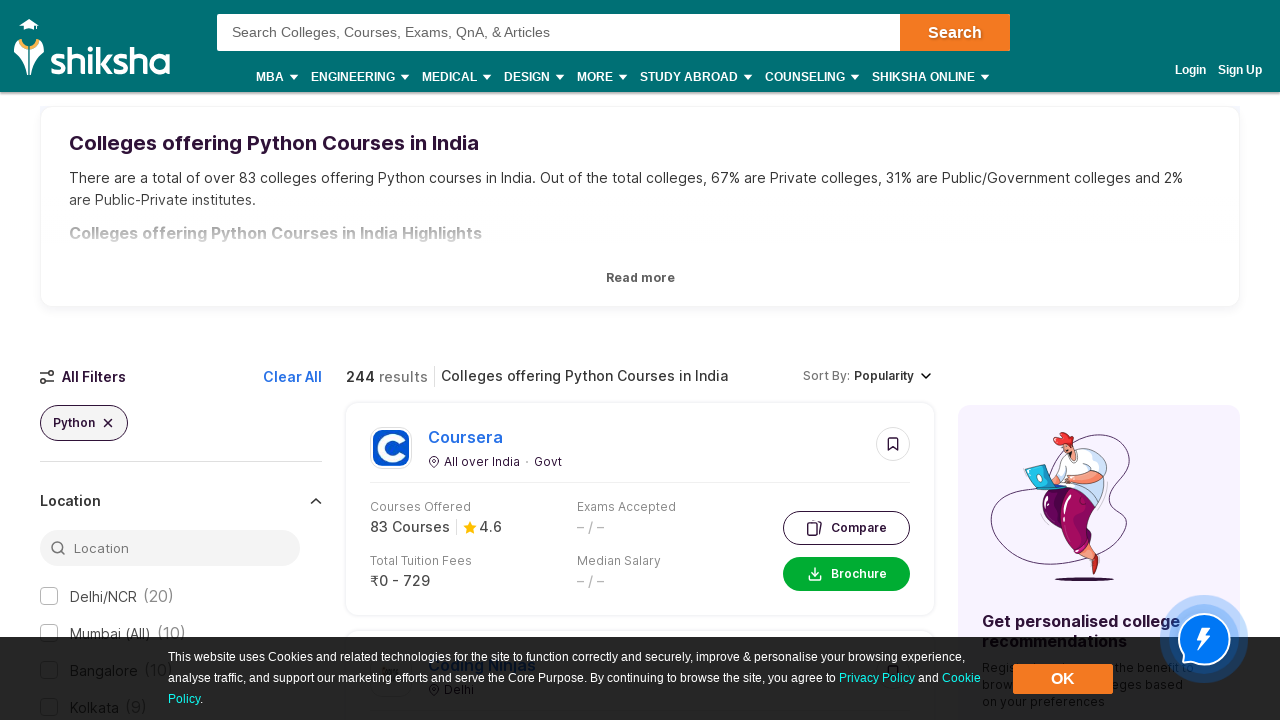

Retrieved page title - Shiksha article page about star patterns in Python loaded successfully
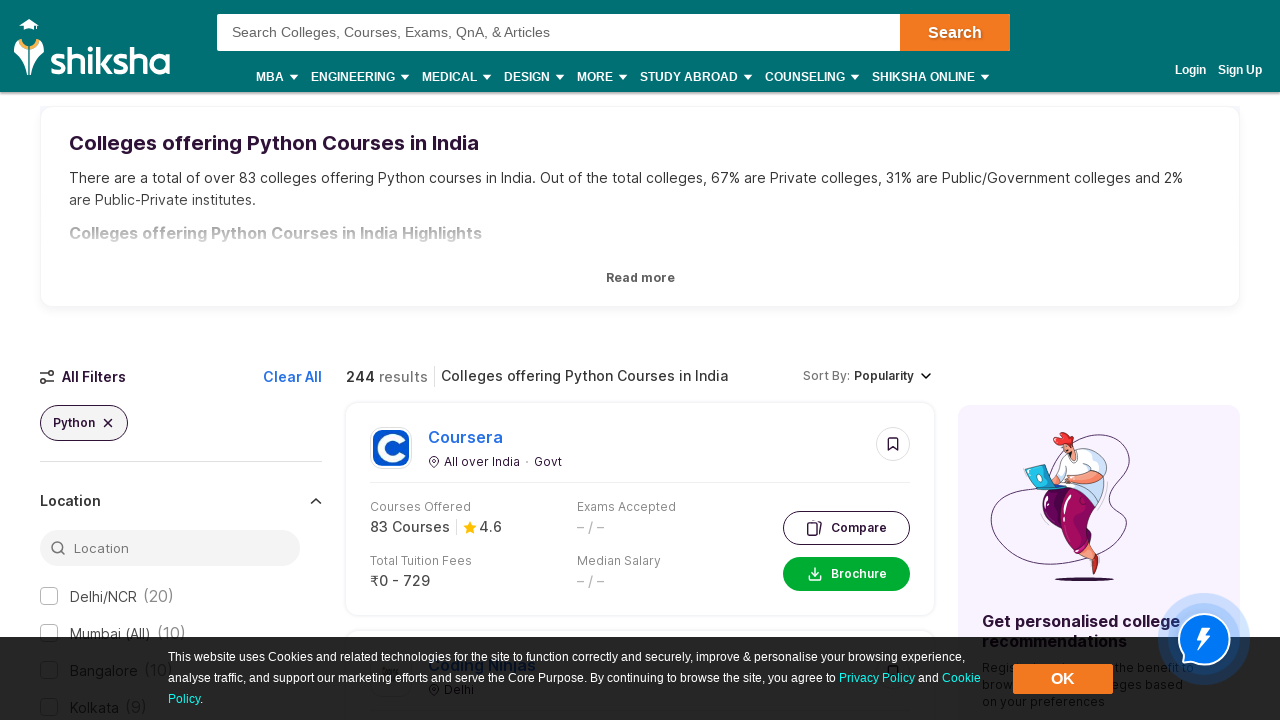

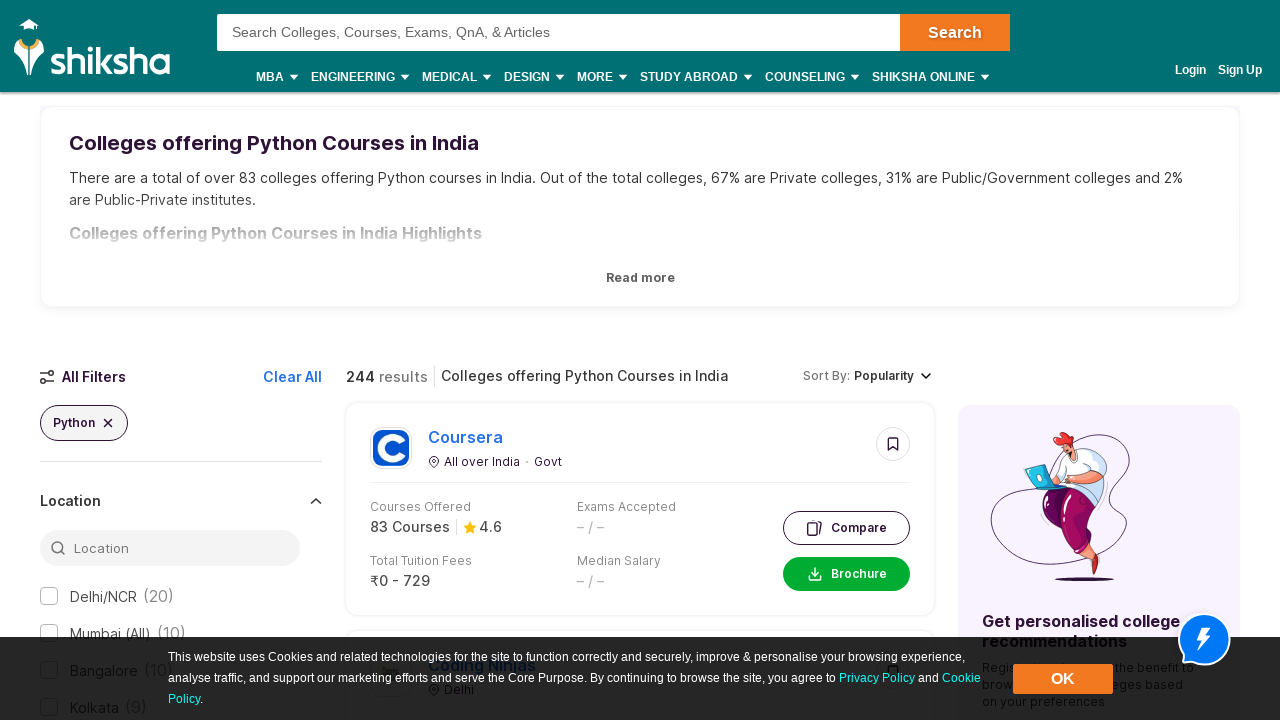